Tests mouse hover functionality by hovering over an element to reveal a dropdown menu and then clicking the "Reload" option

Starting URL: https://rahulshettyacademy.com/AutomationPractice/

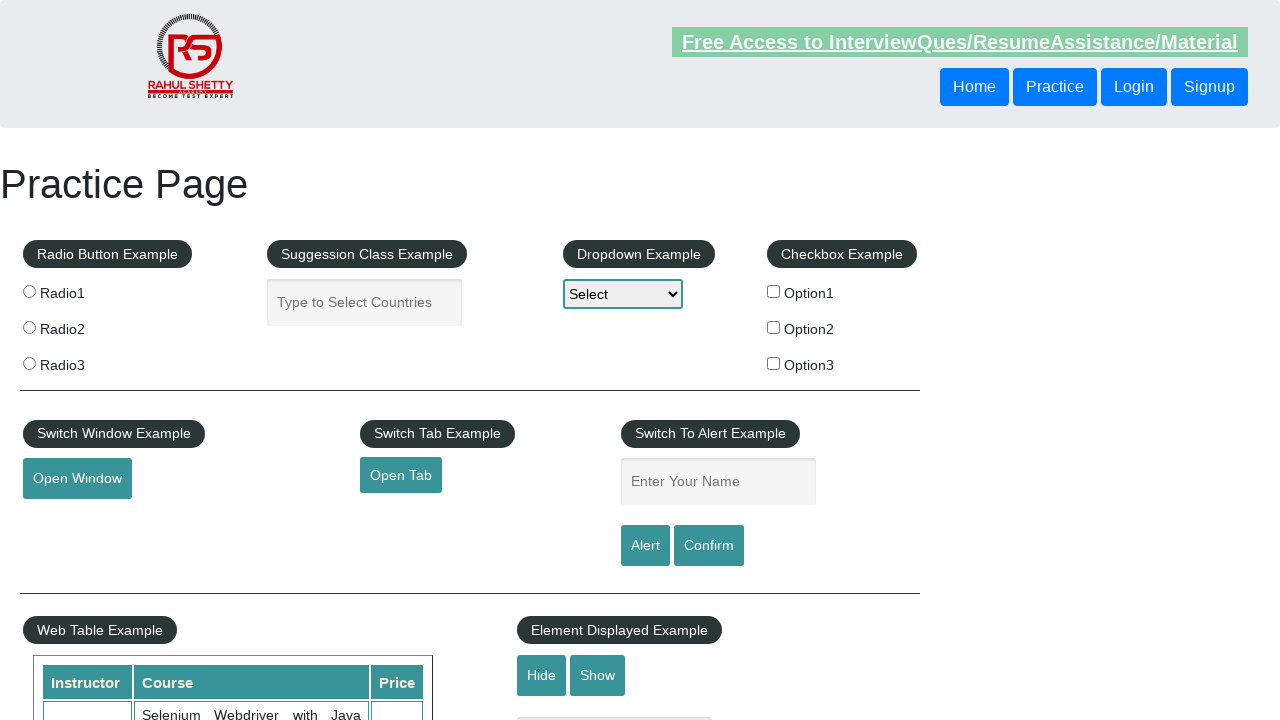

Hovered over mouse hover element to reveal dropdown menu at (83, 361) on #mousehover
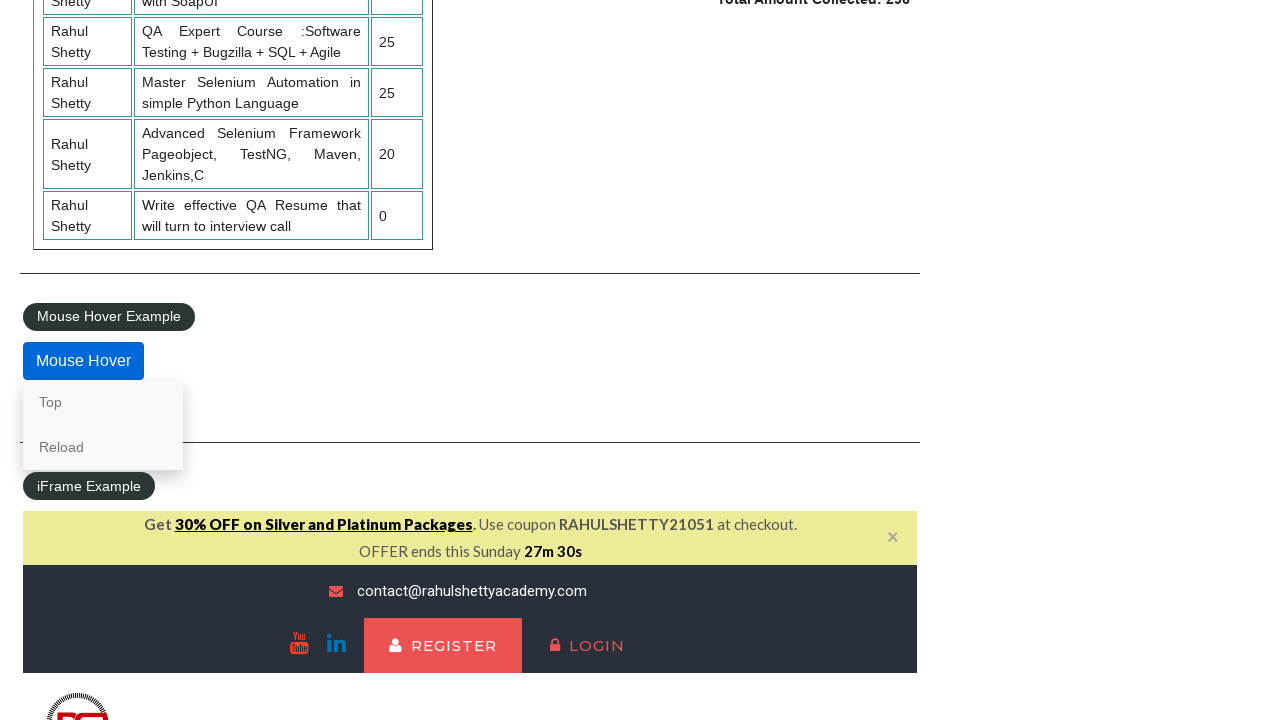

Clicked on the Reload option from dropdown menu at (103, 447) on text=Reload
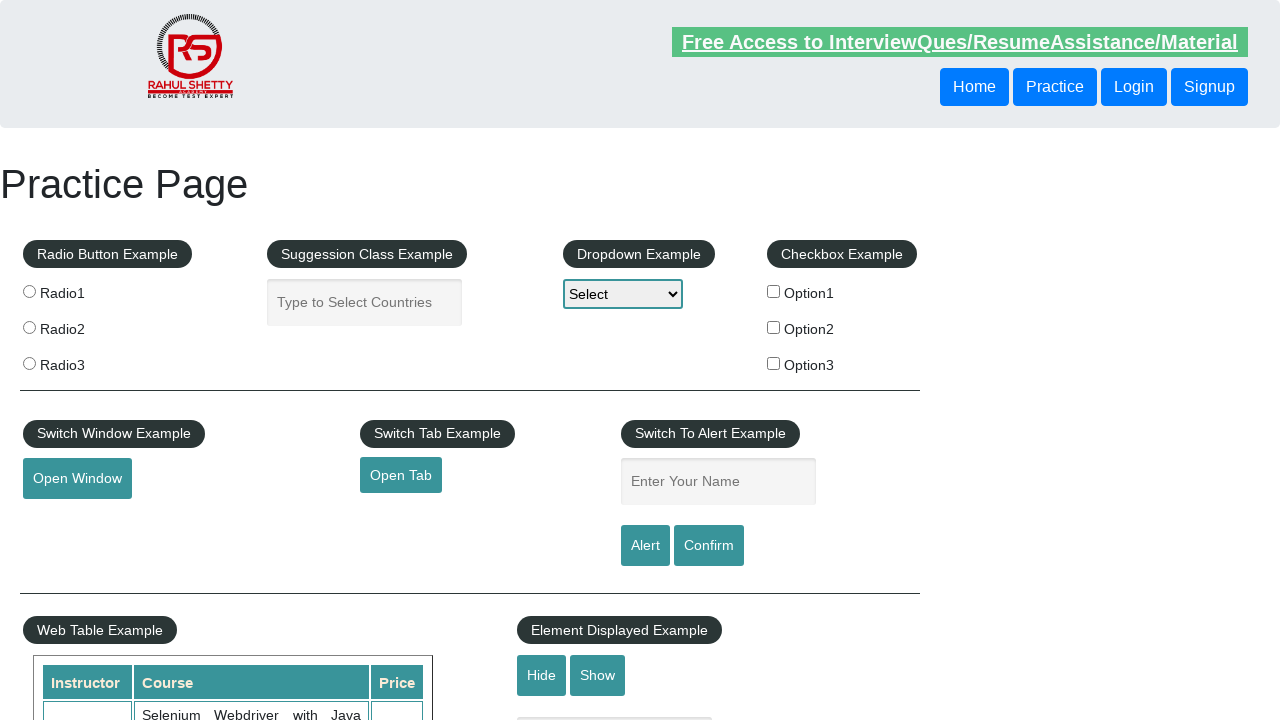

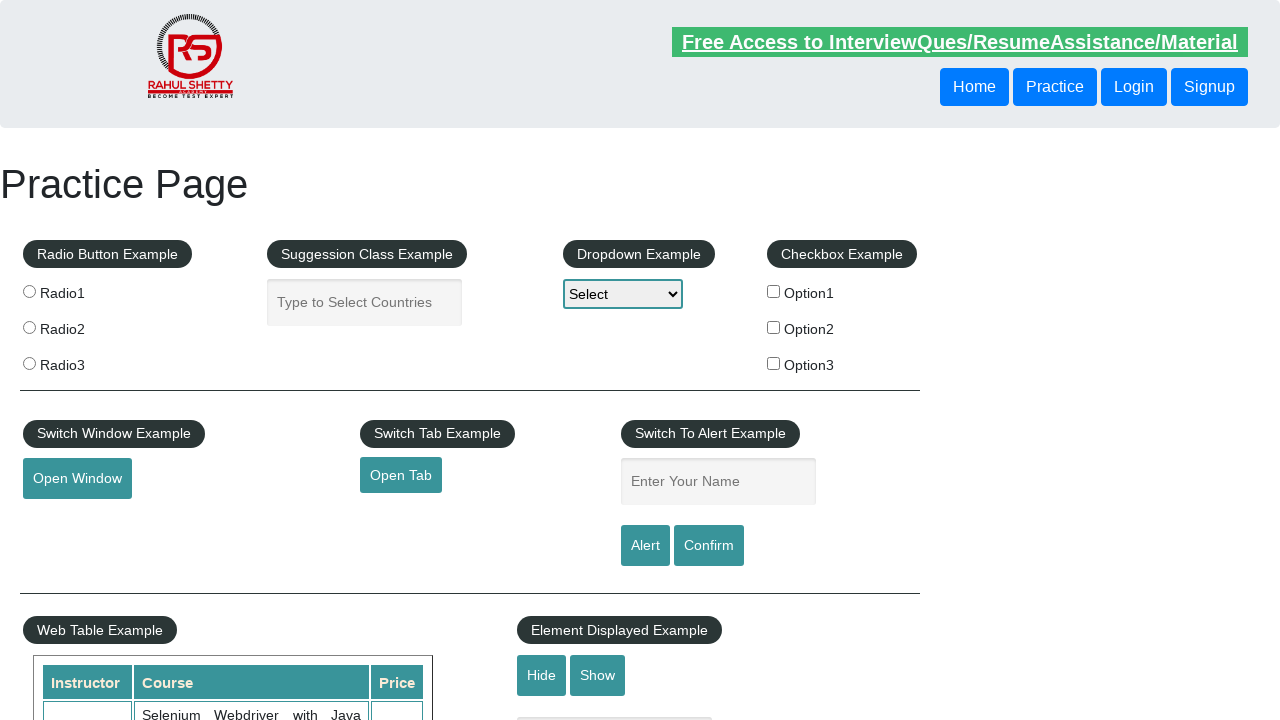